Tests that searching with an empty query does not navigate away from the YouTube homepage, verifying the user remains on the same page.

Starting URL: https://www.youtube.com/

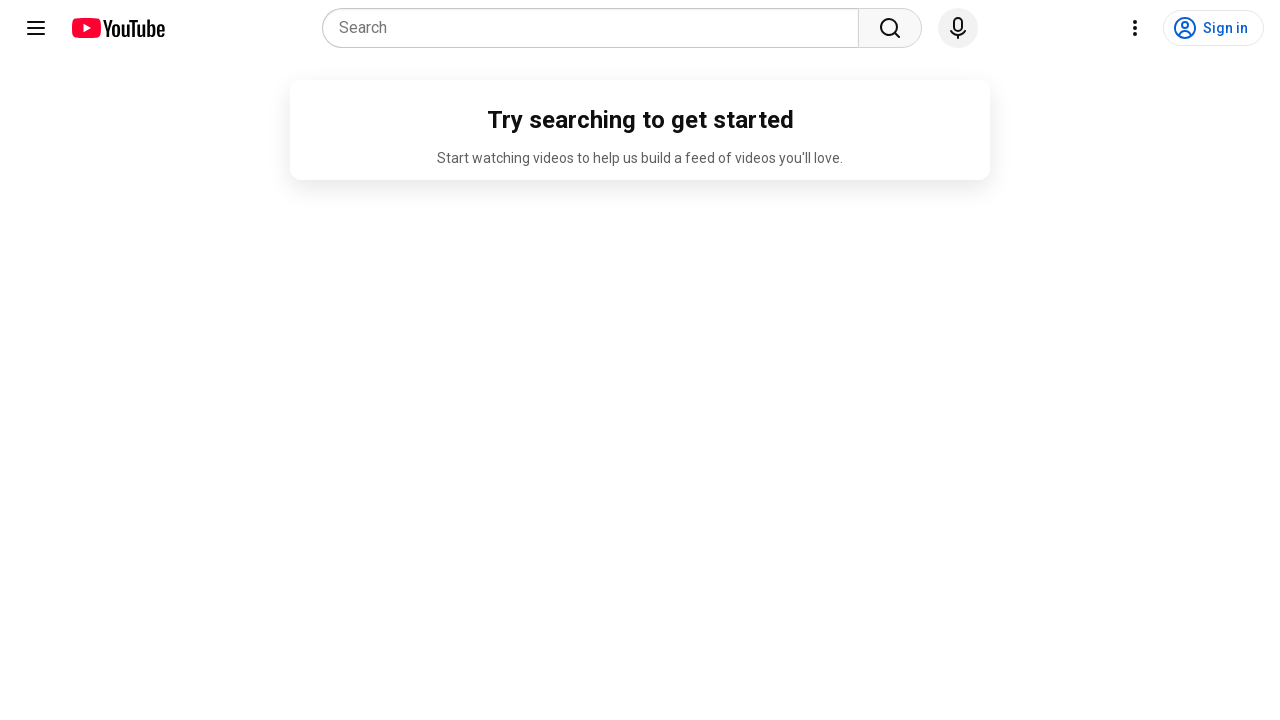

Search box appeared and is visible on YouTube homepage
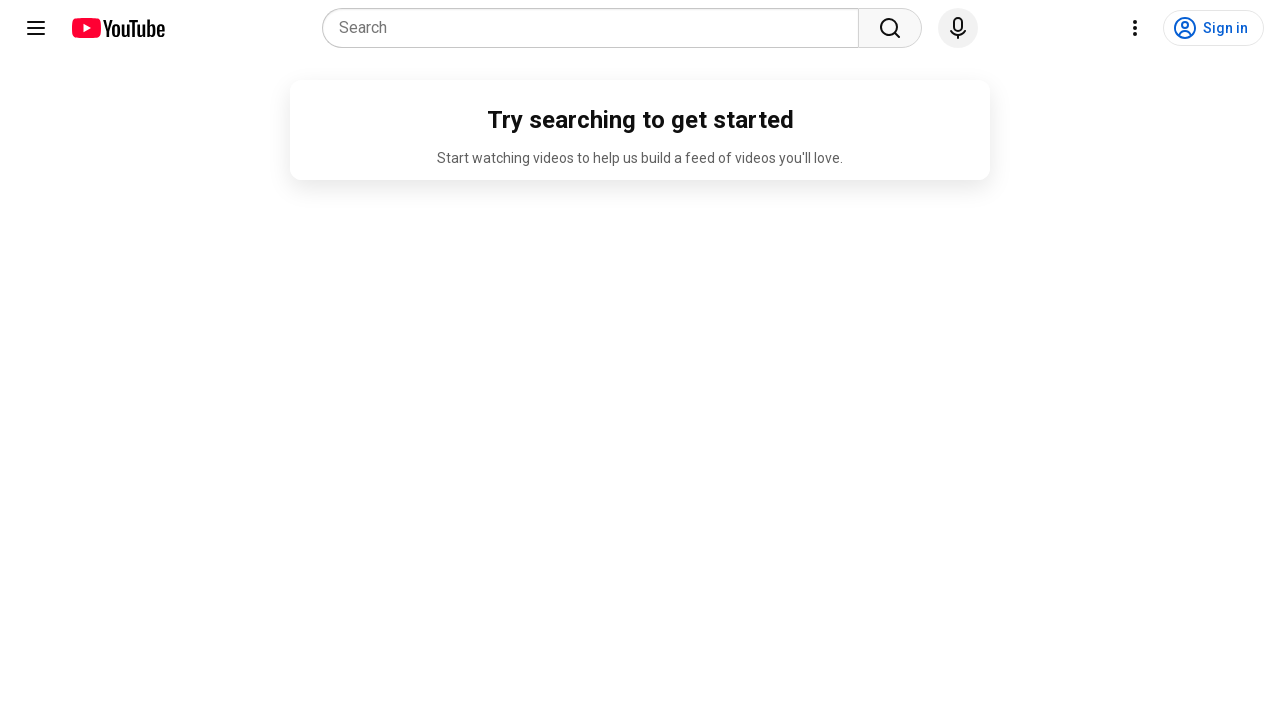

Cleared search box to ensure it is empty
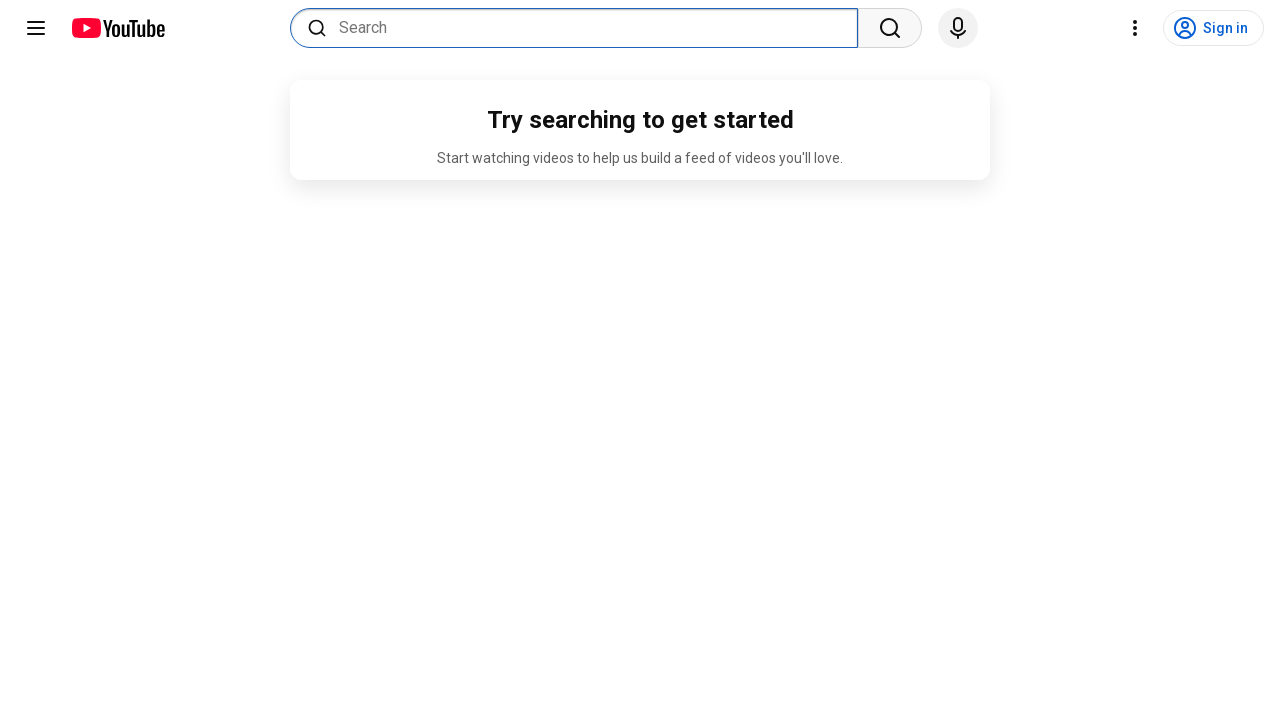

Pressed Enter to submit empty search query
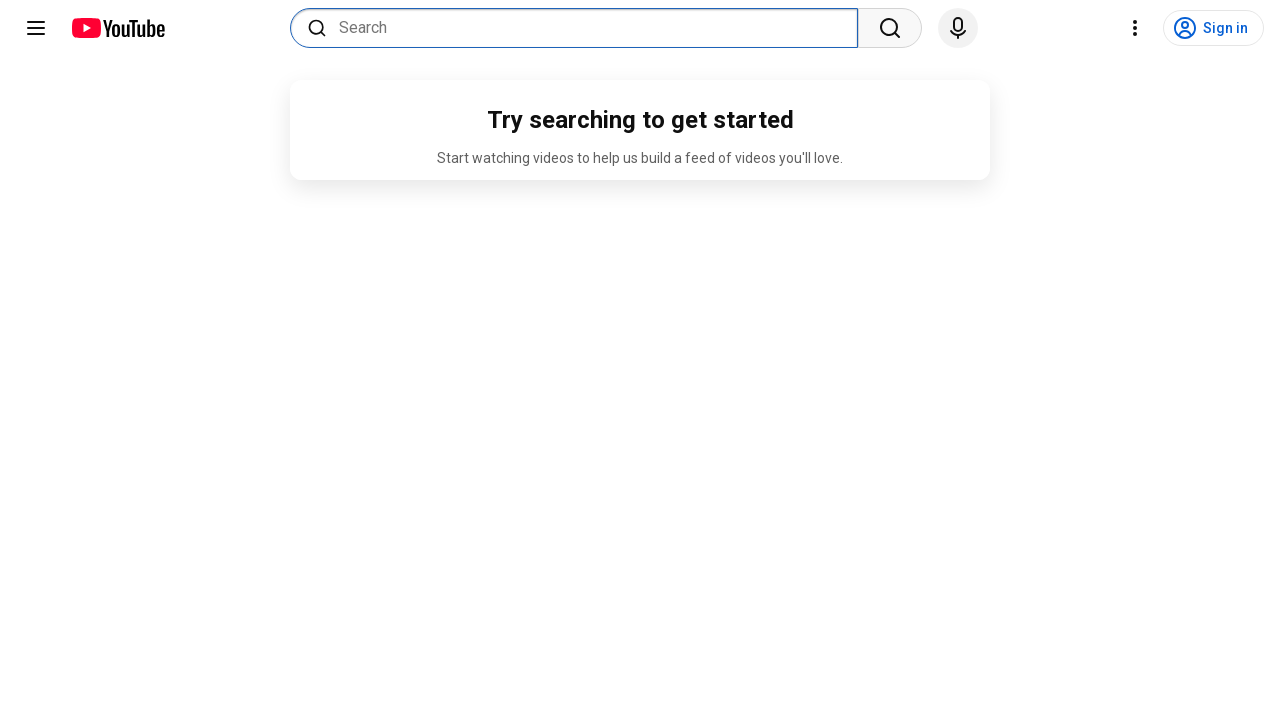

Verified YouTube logo is visible - user remains on homepage after empty search
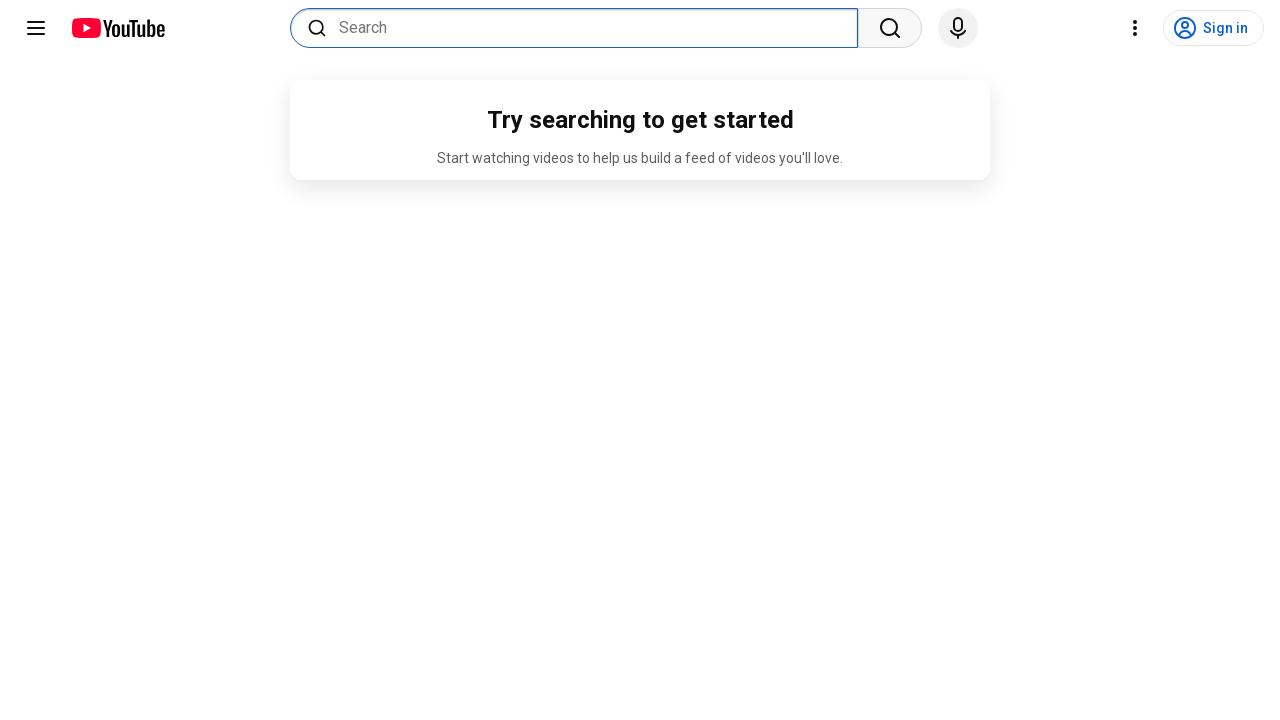

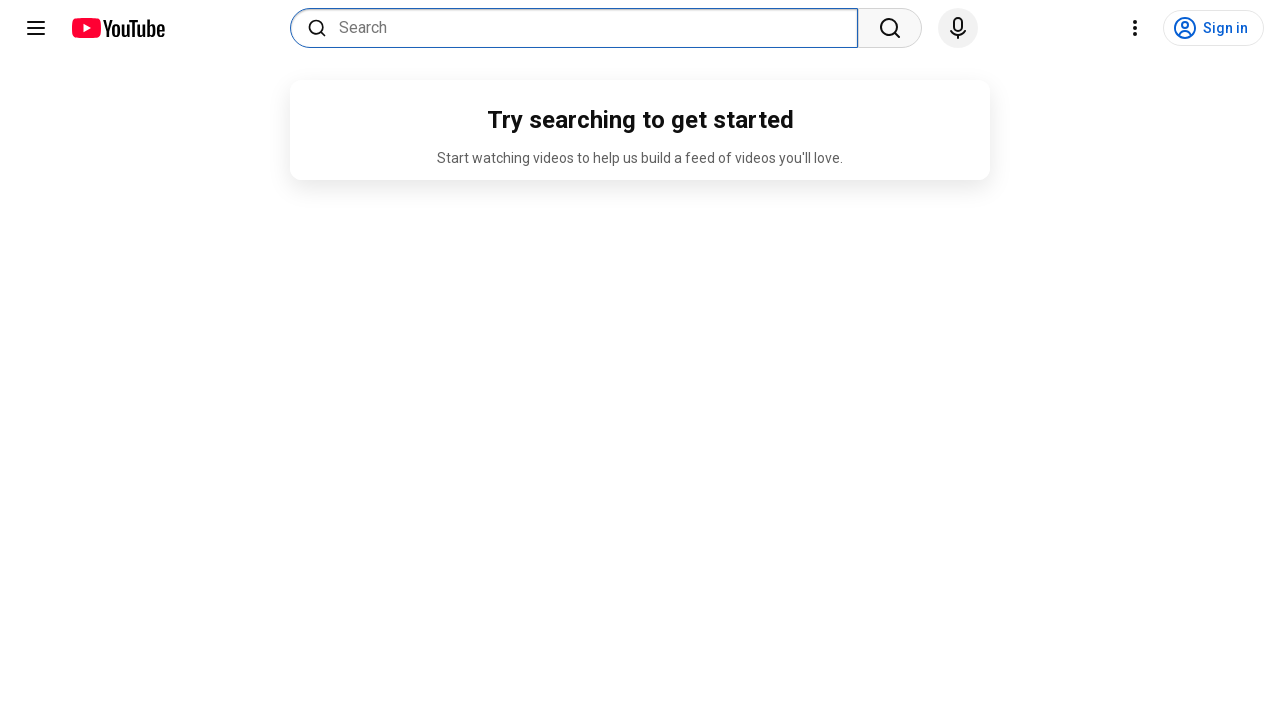